Tests JavaScript prompt alert functionality by clicking the prompt button, entering text into the alert, and accepting it

Starting URL: https://the-internet.herokuapp.com/javascript_alerts

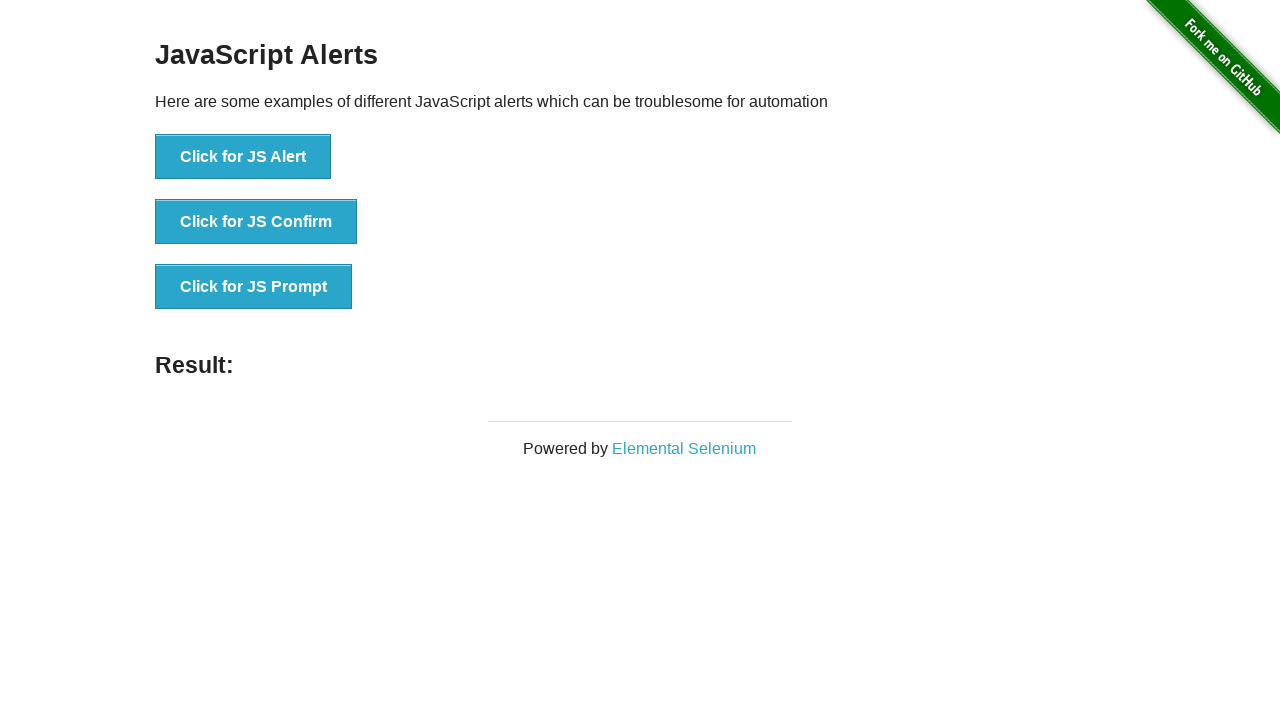

Set up dialog handler to accept prompt with text 'Naveen'
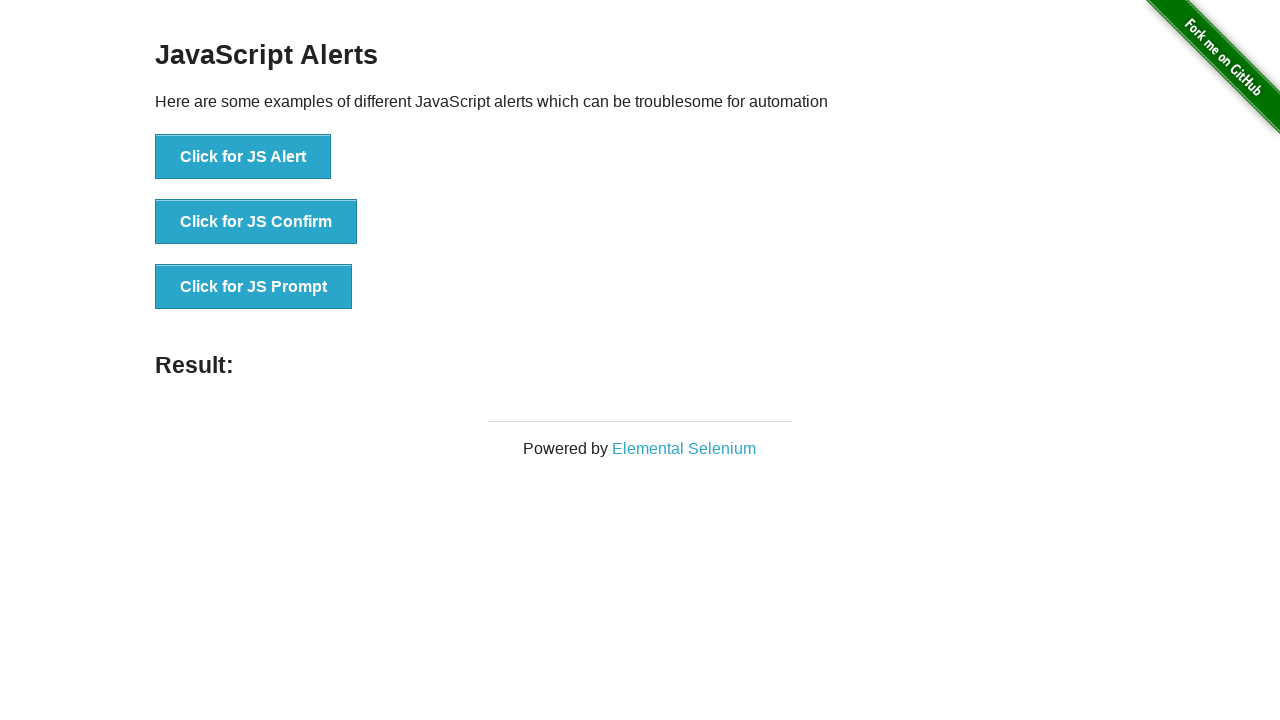

Clicked 'Click for JS Prompt' button to trigger JavaScript prompt alert at (254, 287) on xpath=//button[text()='Click for JS Prompt']
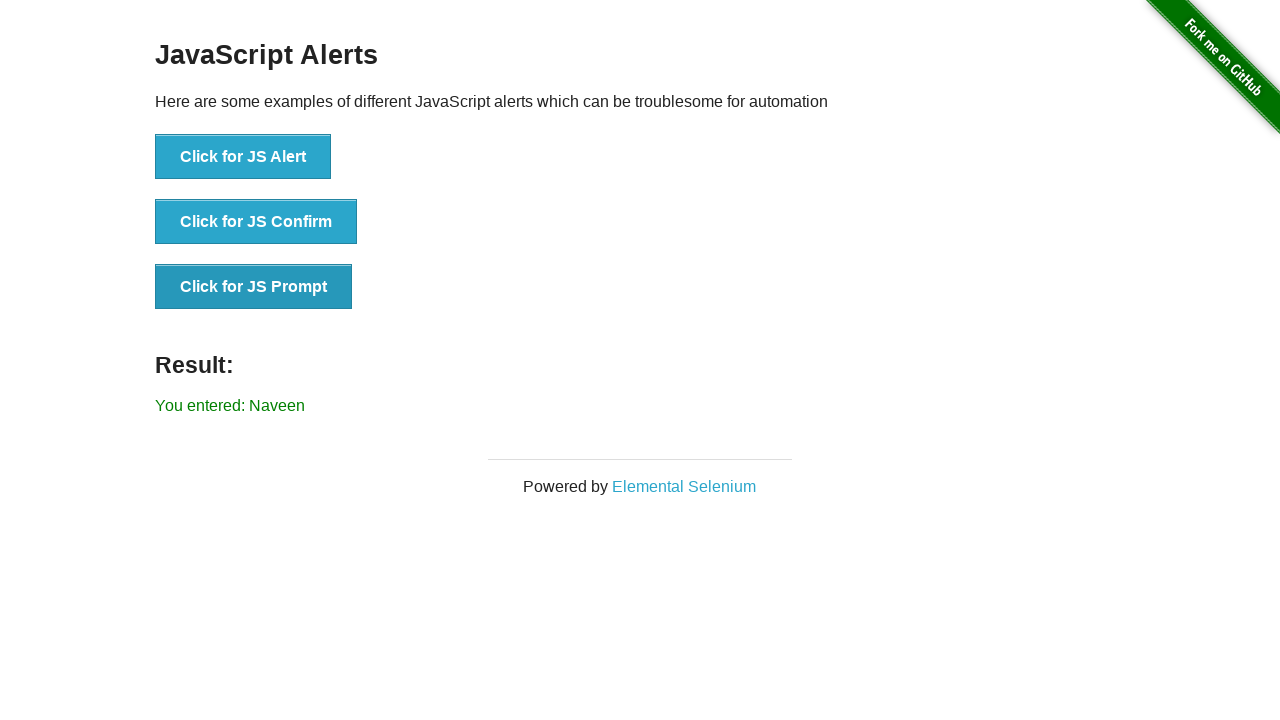

Result element loaded, confirming prompt was accepted
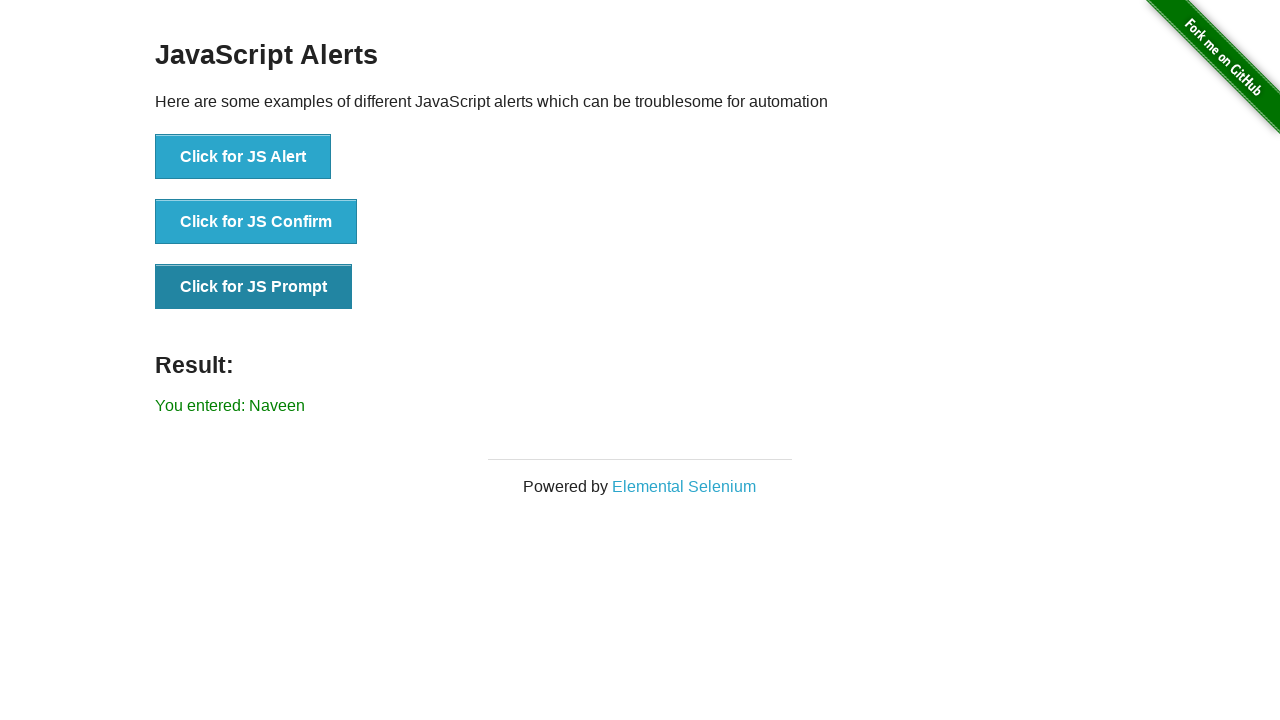

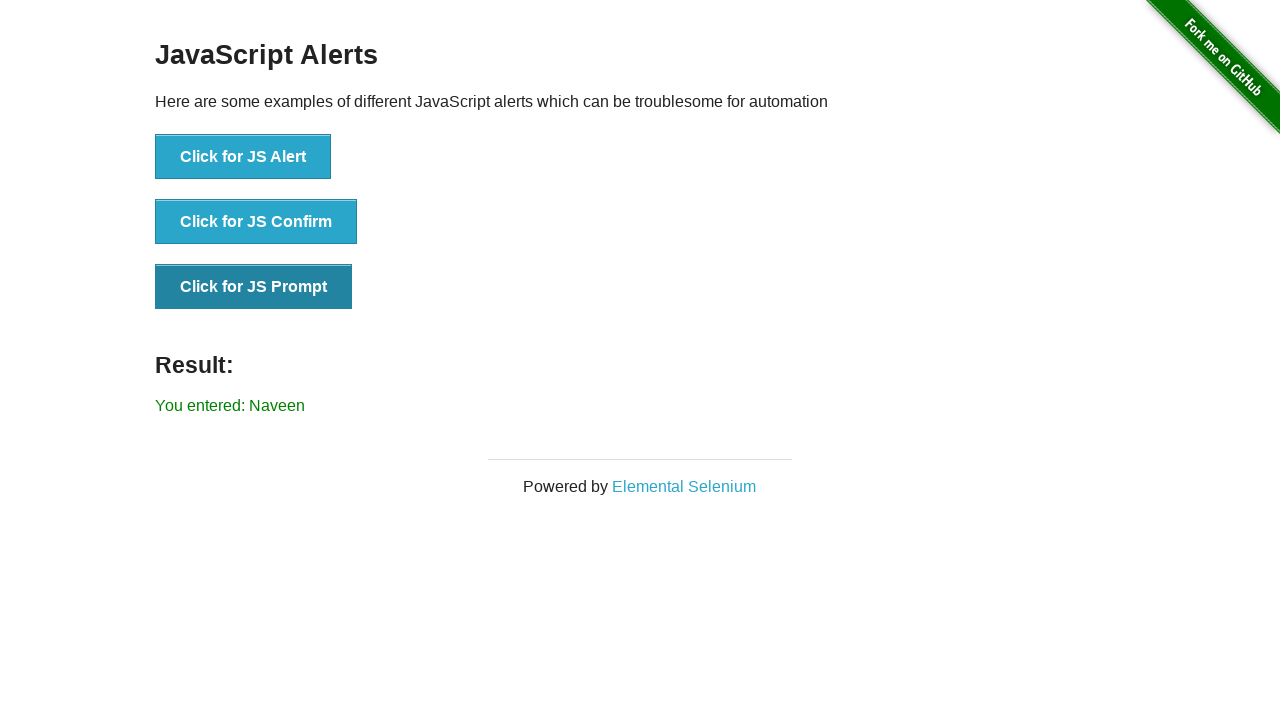